Tests a form submission workflow by clicking a calculated link, filling in personal information fields (first name, last name, city, country), and submitting the form.

Starting URL: http://suninjuly.github.io/find_link_text

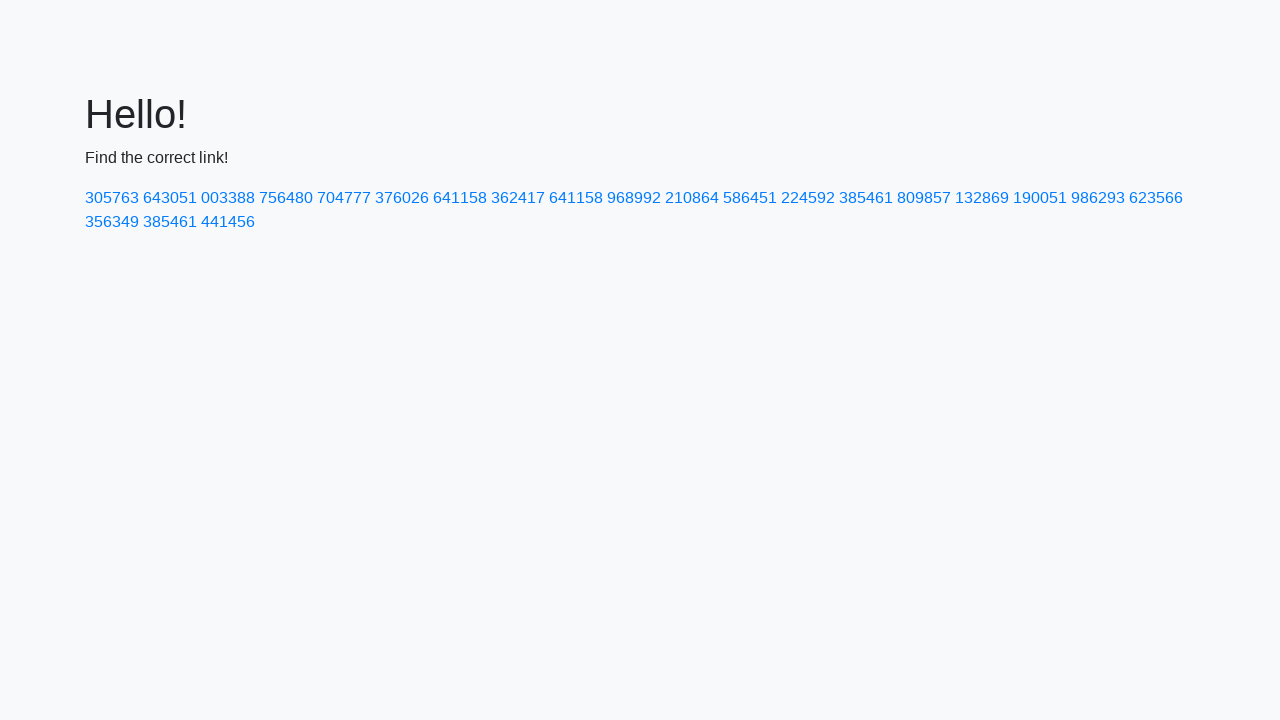

Clicked link with calculated number 224592 at (808, 198) on a:text-is('224592')
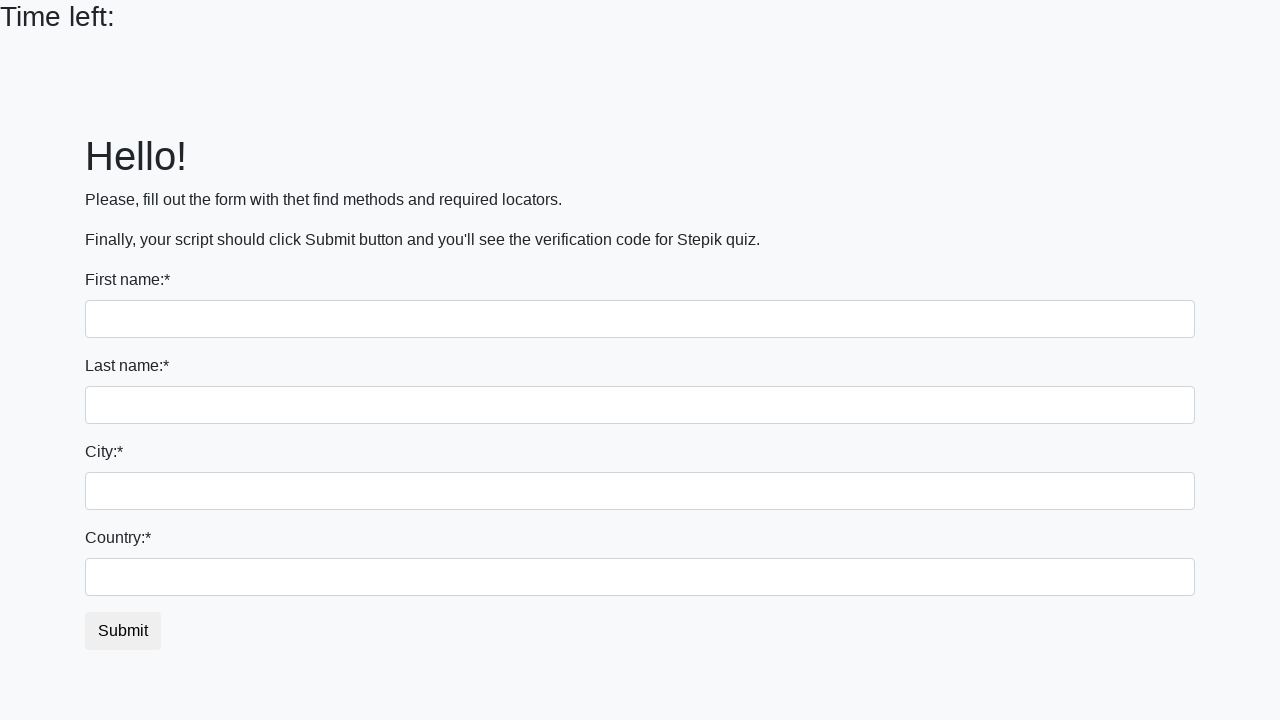

Filled first name field with 'Matthew' on input
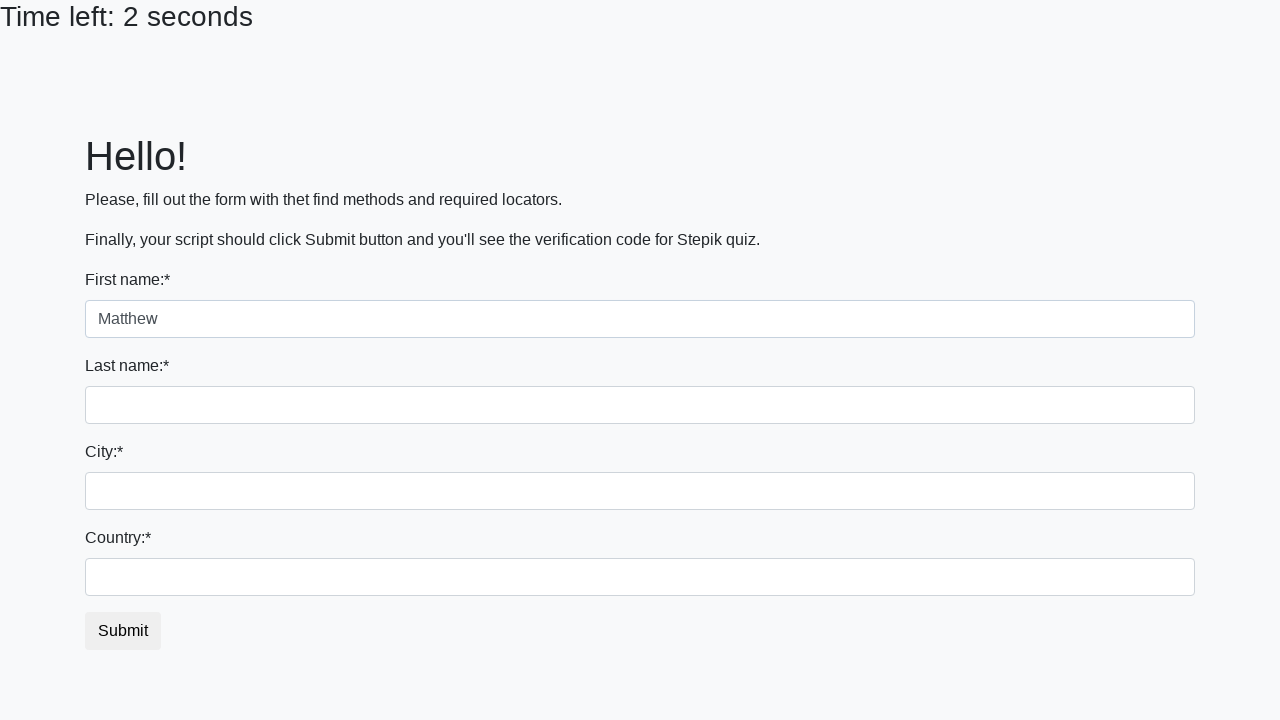

Filled last name field with 'Goncharov' on input[name='last_name']
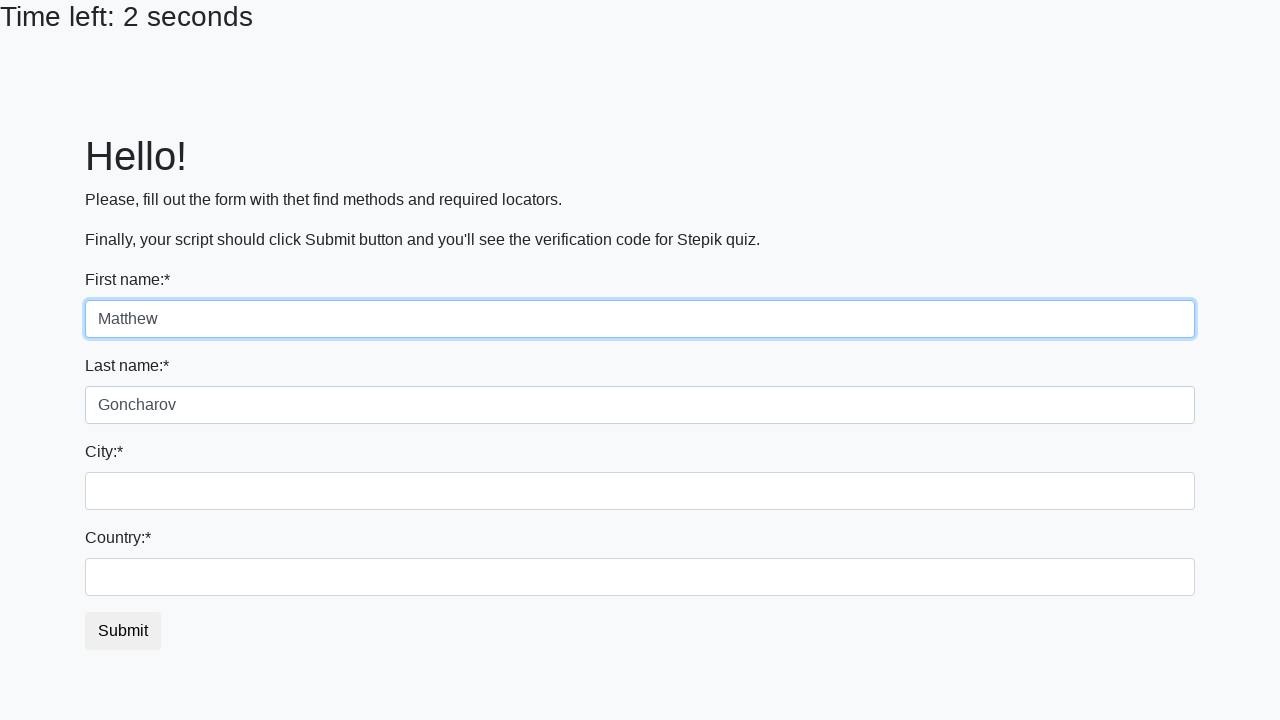

Filled city field with 'Minsk' on .city
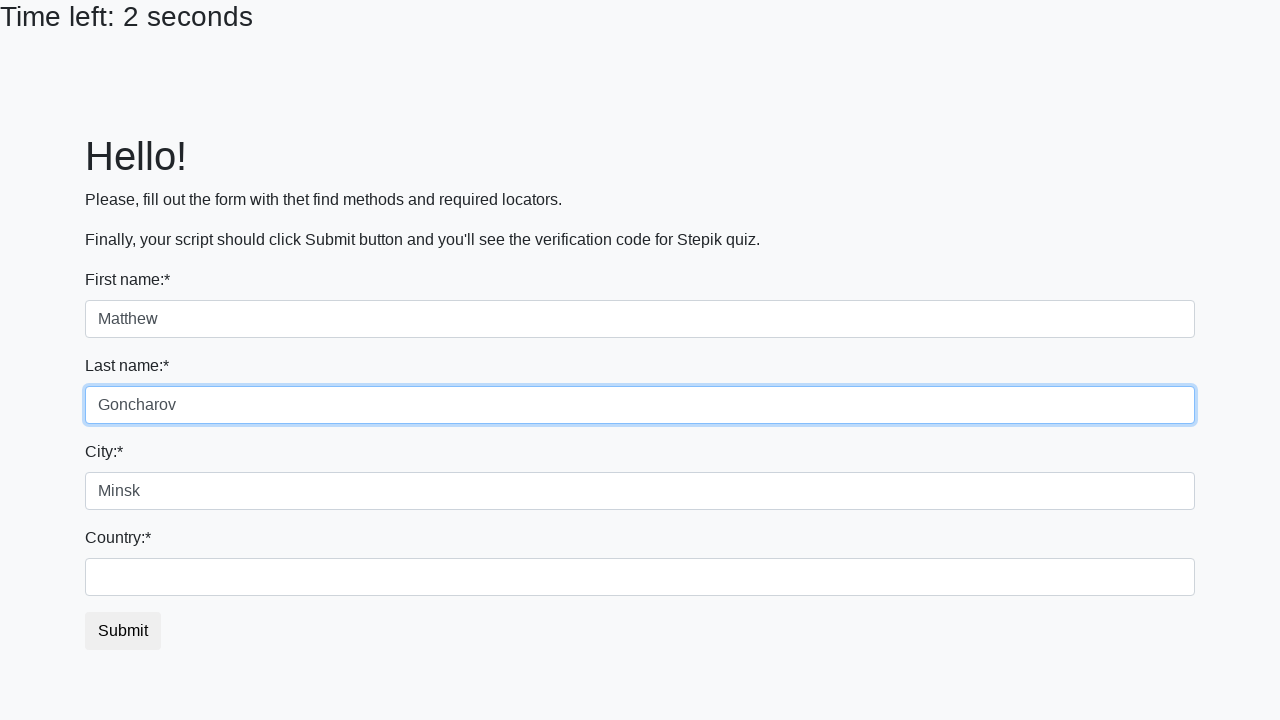

Filled country field with 'Belarus' on #country
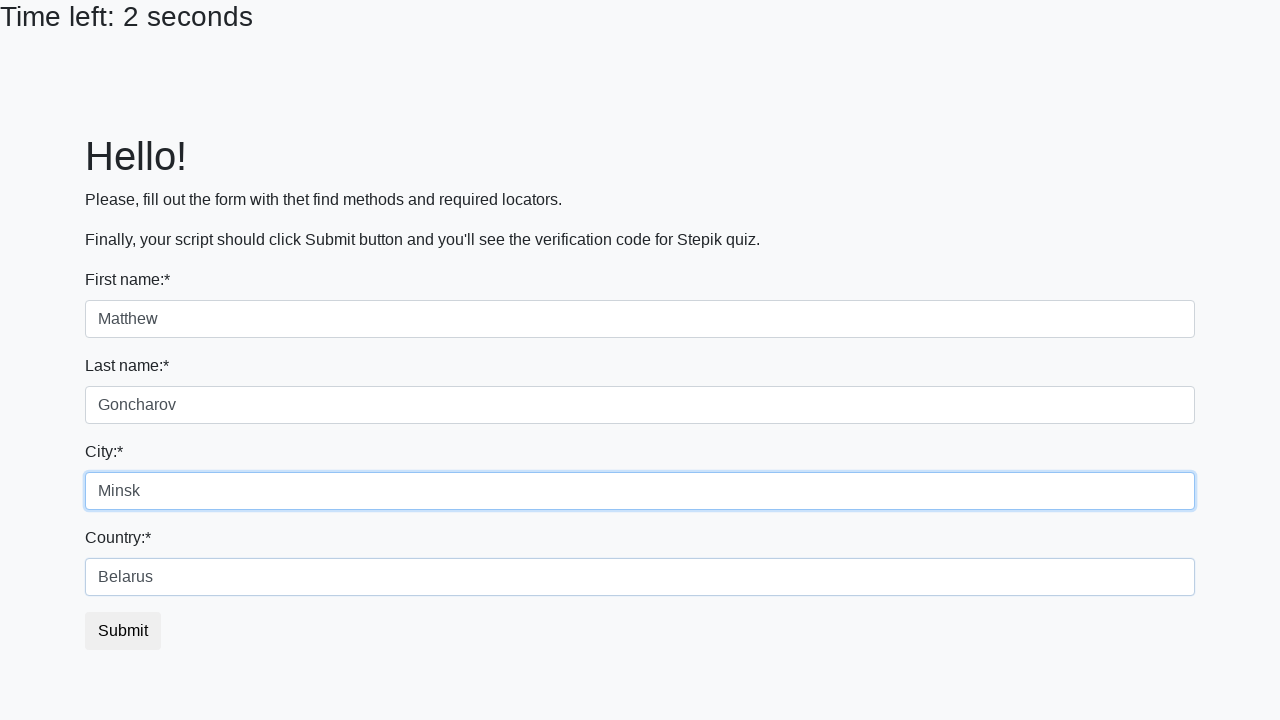

Clicked submit button to complete form submission at (123, 631) on button.btn
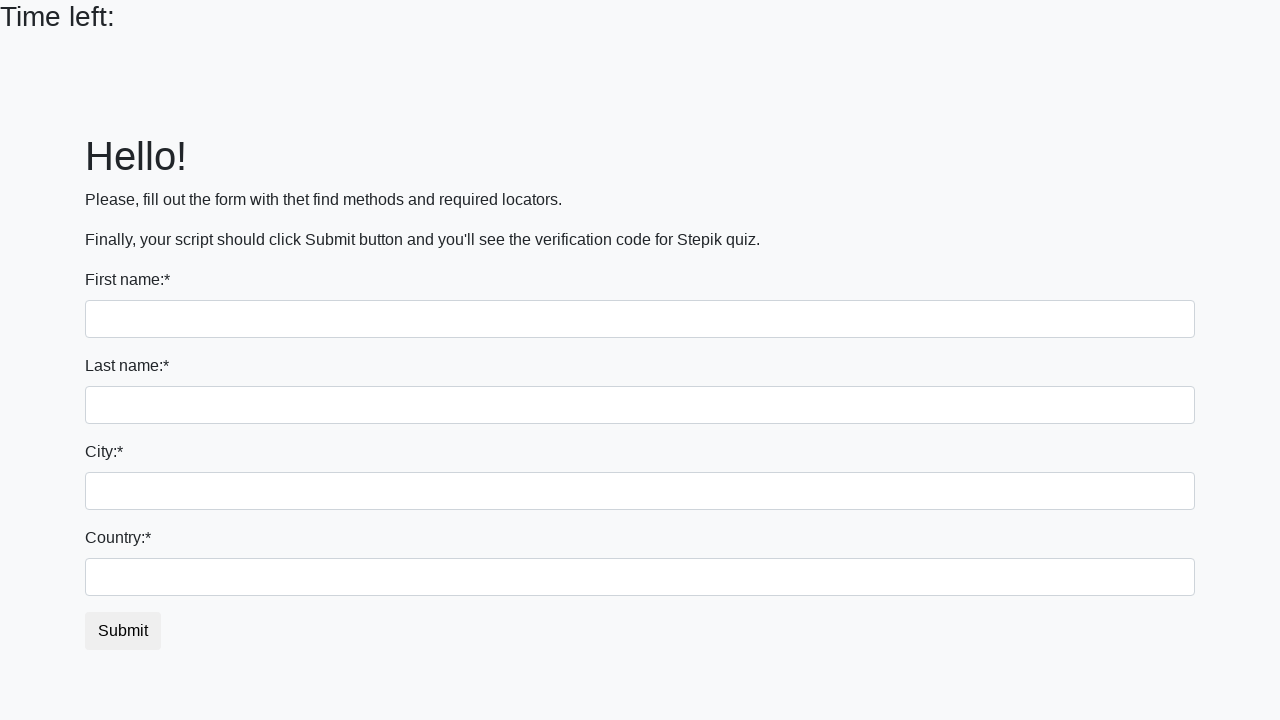

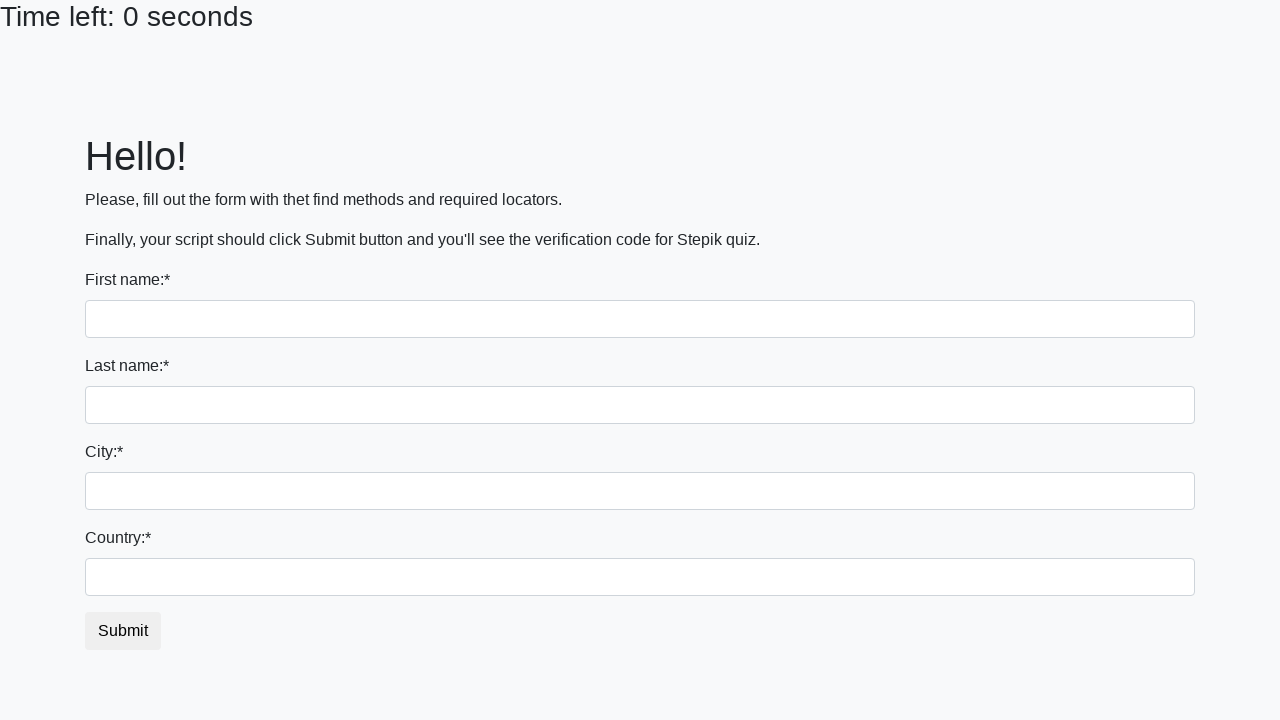